Tests the sorting functionality of a vegetable table by comparing the manually sorted list with the table's sort feature

Starting URL: https://rahulshettyacademy.com/seleniumPractise/#/offers/

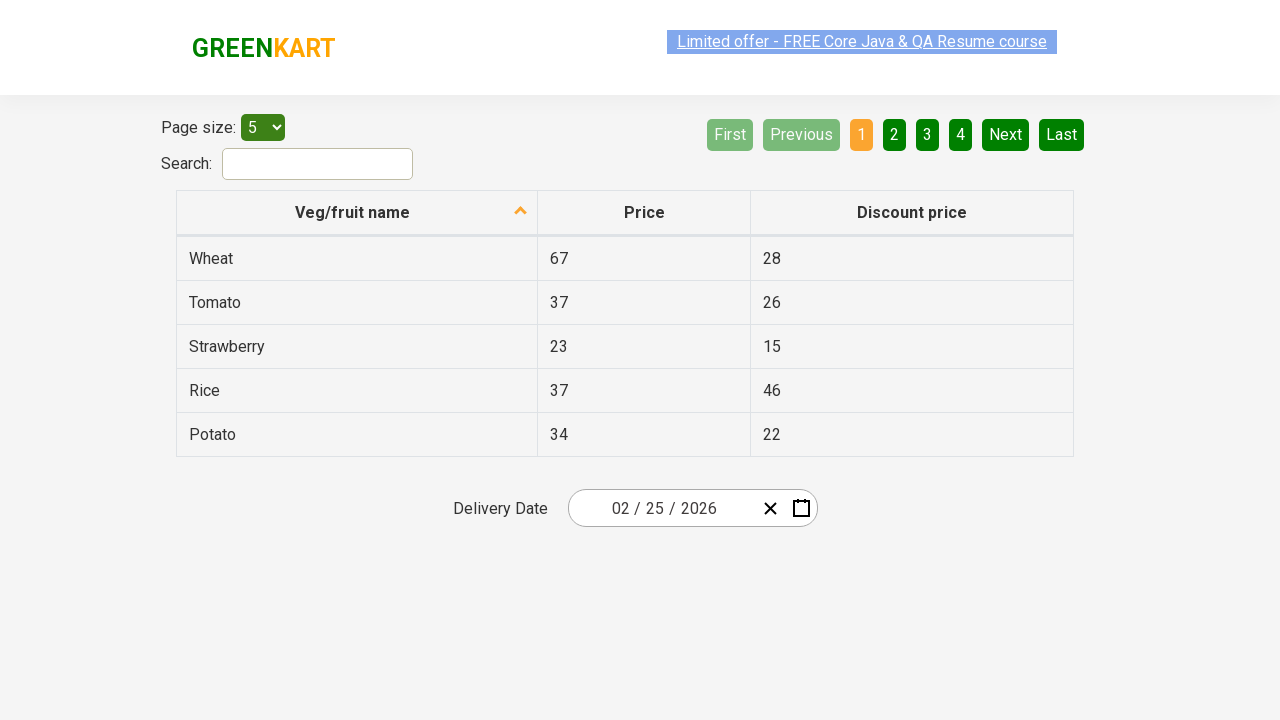

Selected '20' items per page from dropdown menu on #page-menu
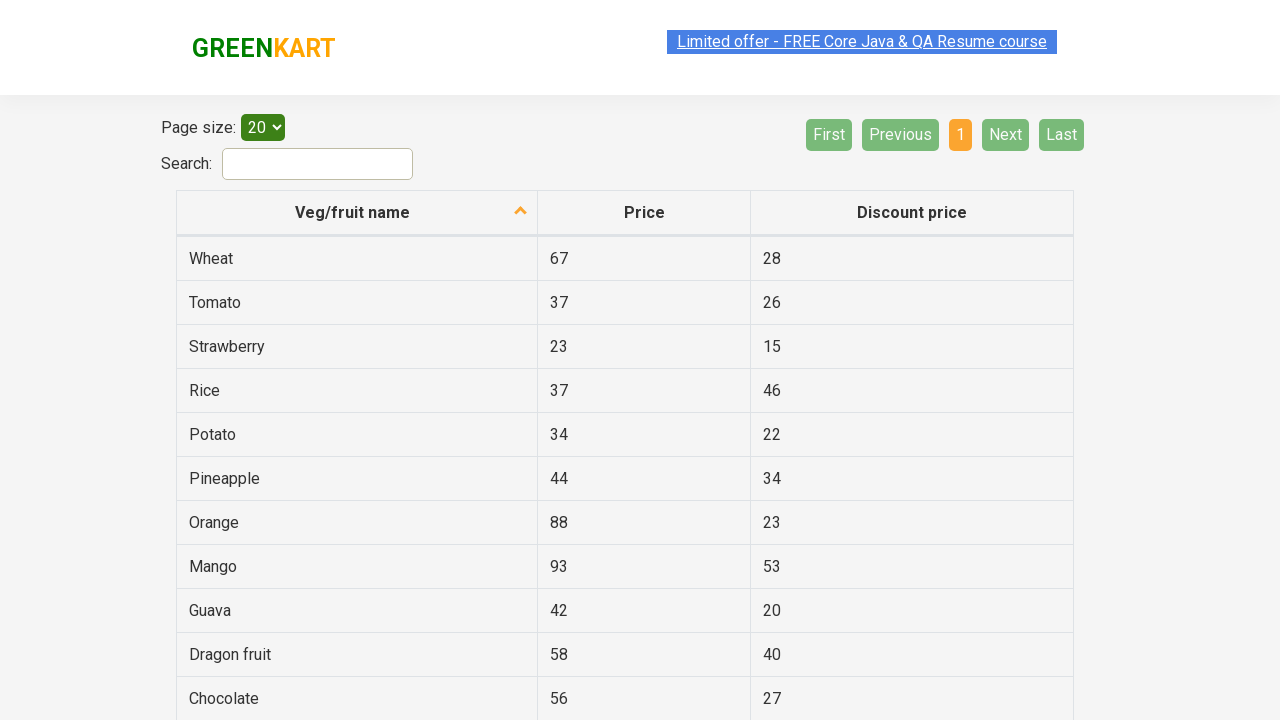

Retrieved all vegetable names from first column before sorting
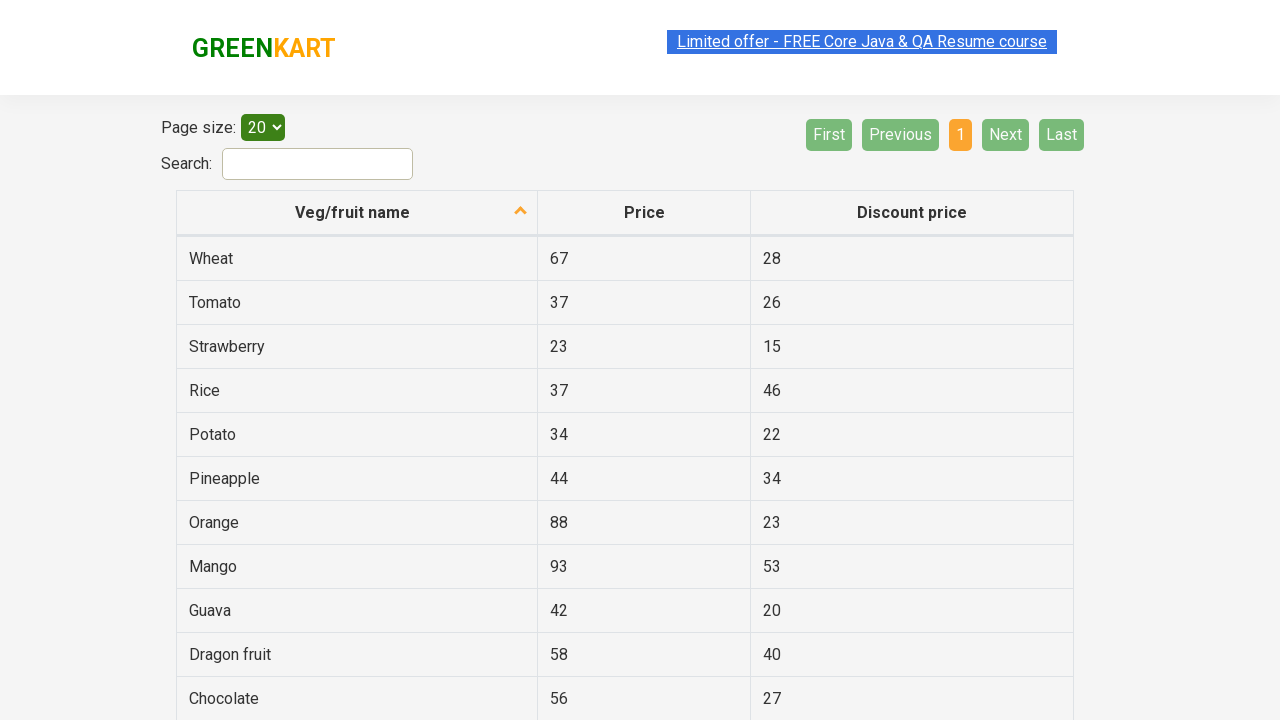

Clicked vegetable column header to trigger sort at (357, 213) on th[aria-label*='Veg']
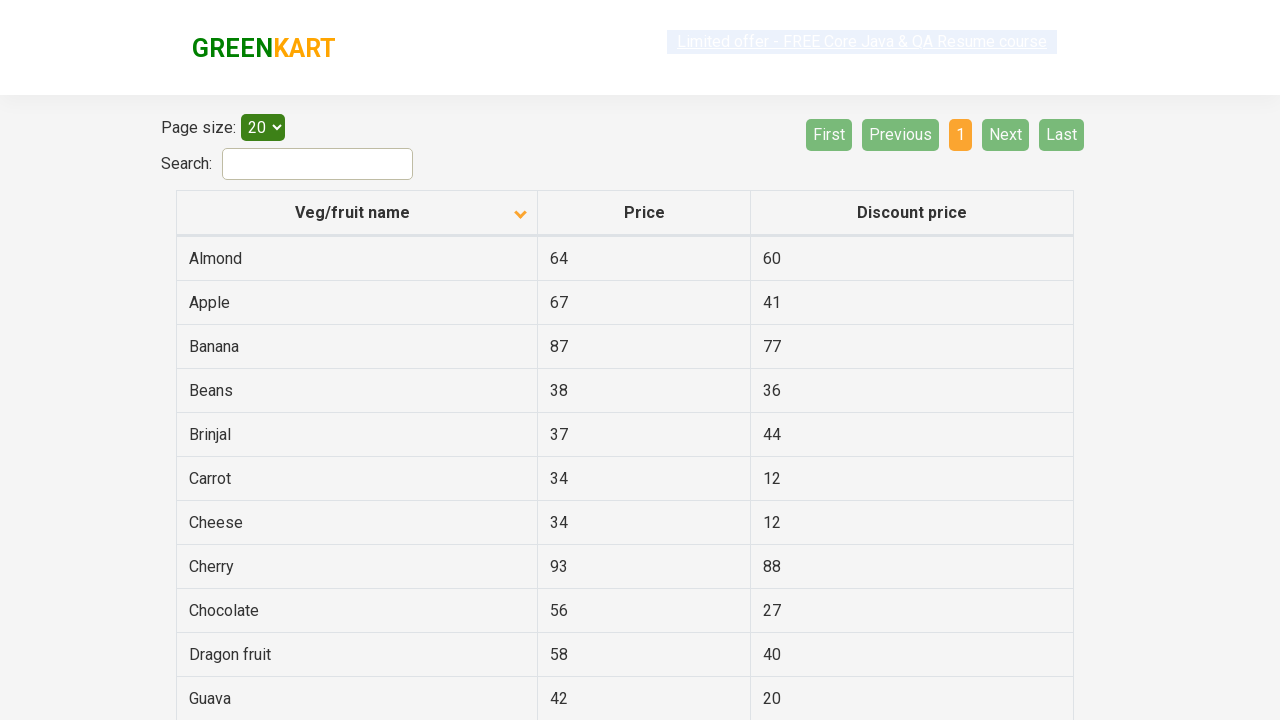

Retrieved all vegetable names from first column after sorting
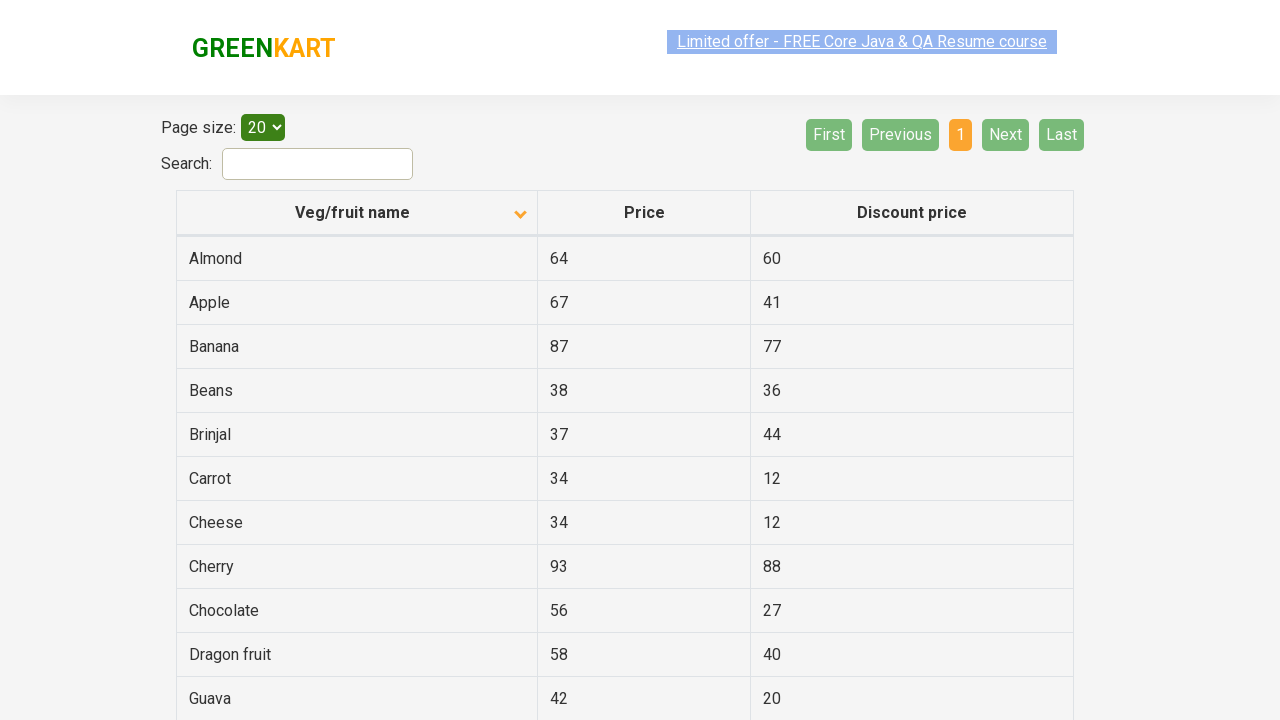

Verified that sorted table matches manually sorted vegetable list
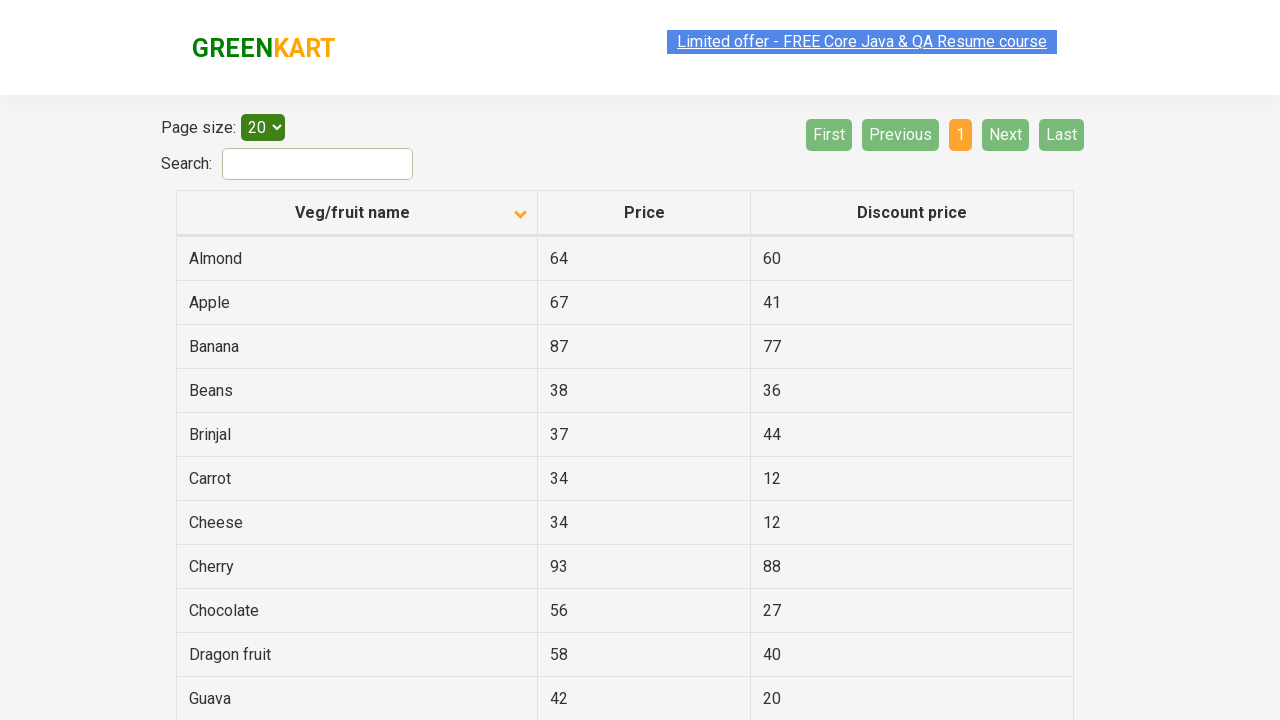

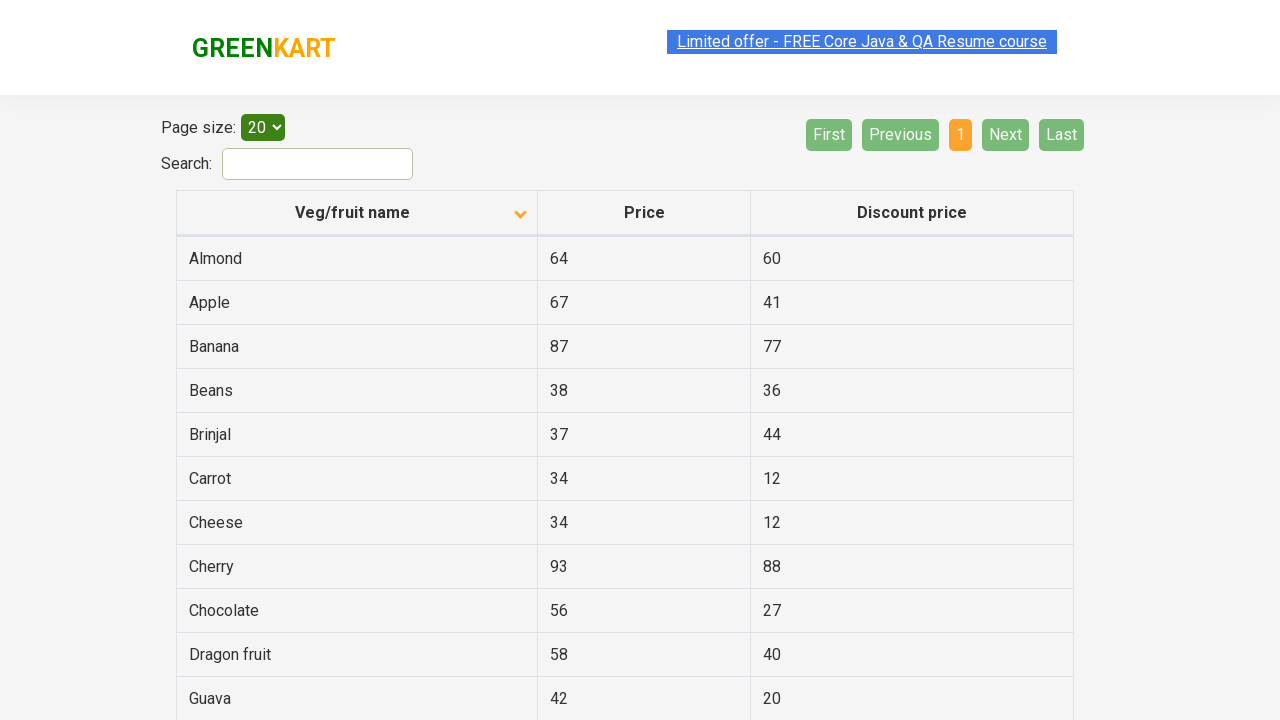